Tests that the currently applied filter link is highlighted

Starting URL: https://demo.playwright.dev/todomvc

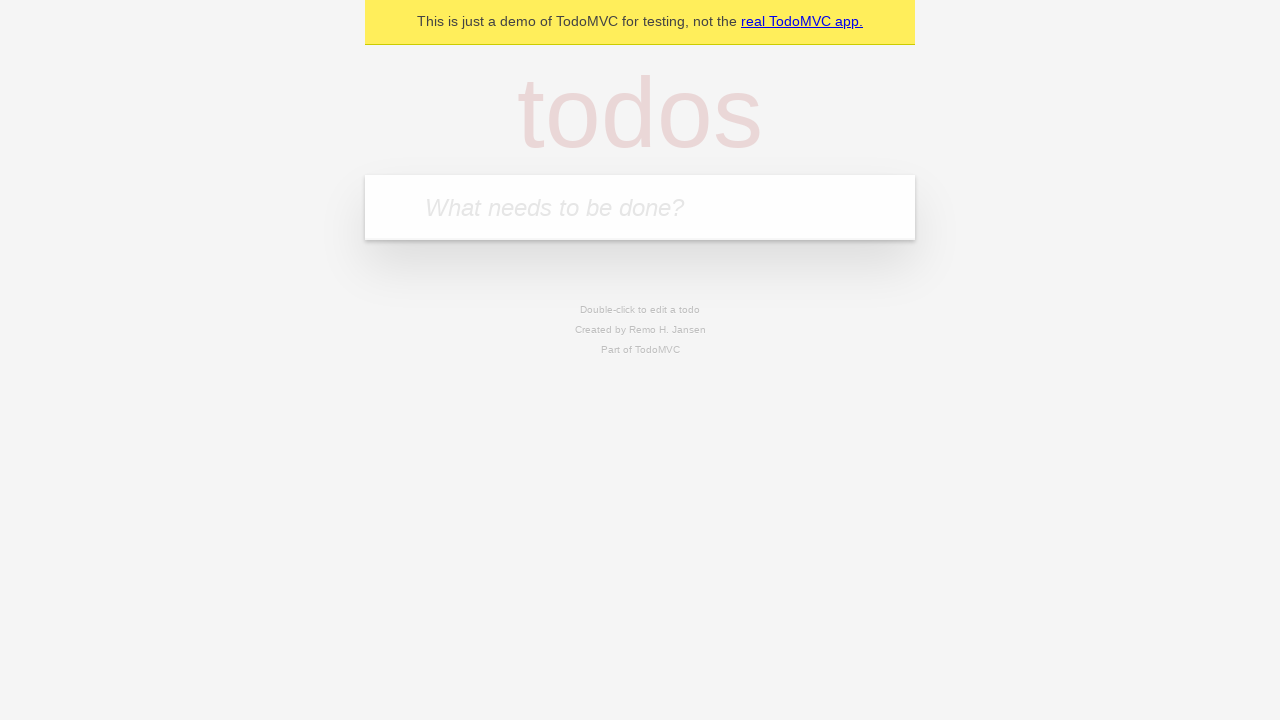

Filled todo input with 'buy some cheese' on internal:attr=[placeholder="What needs to be done?"i]
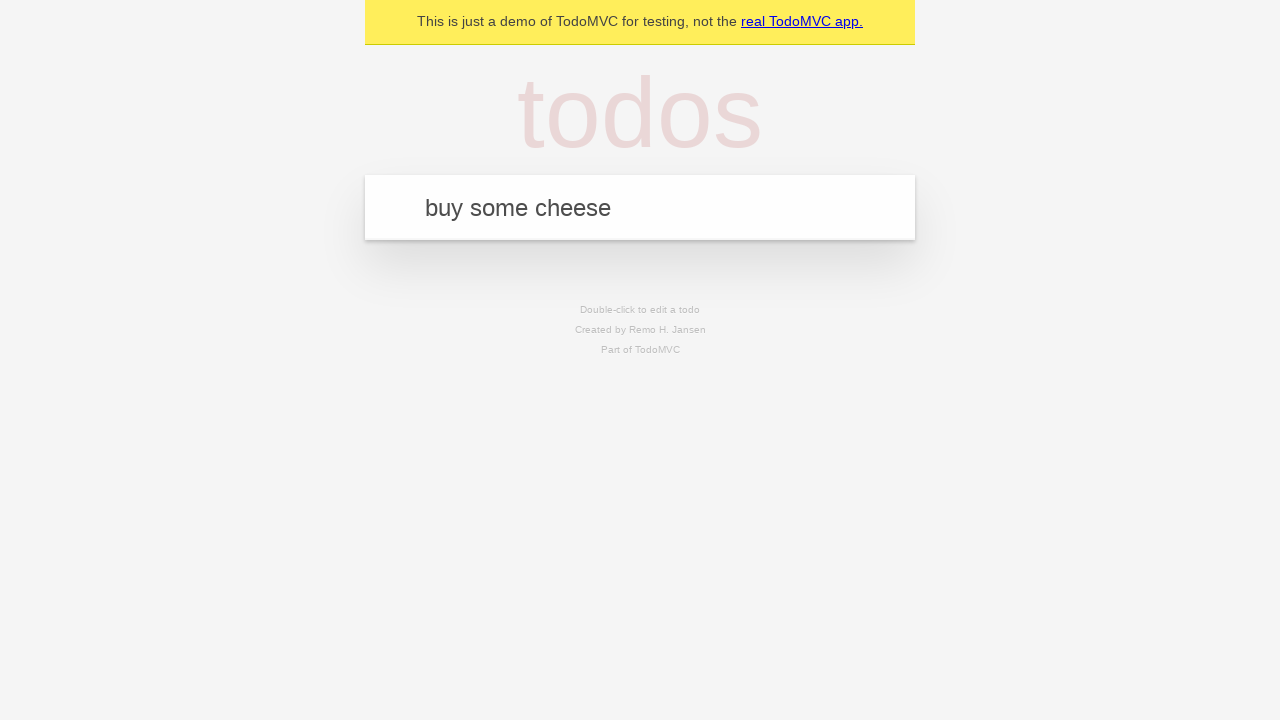

Pressed Enter to create first todo on internal:attr=[placeholder="What needs to be done?"i]
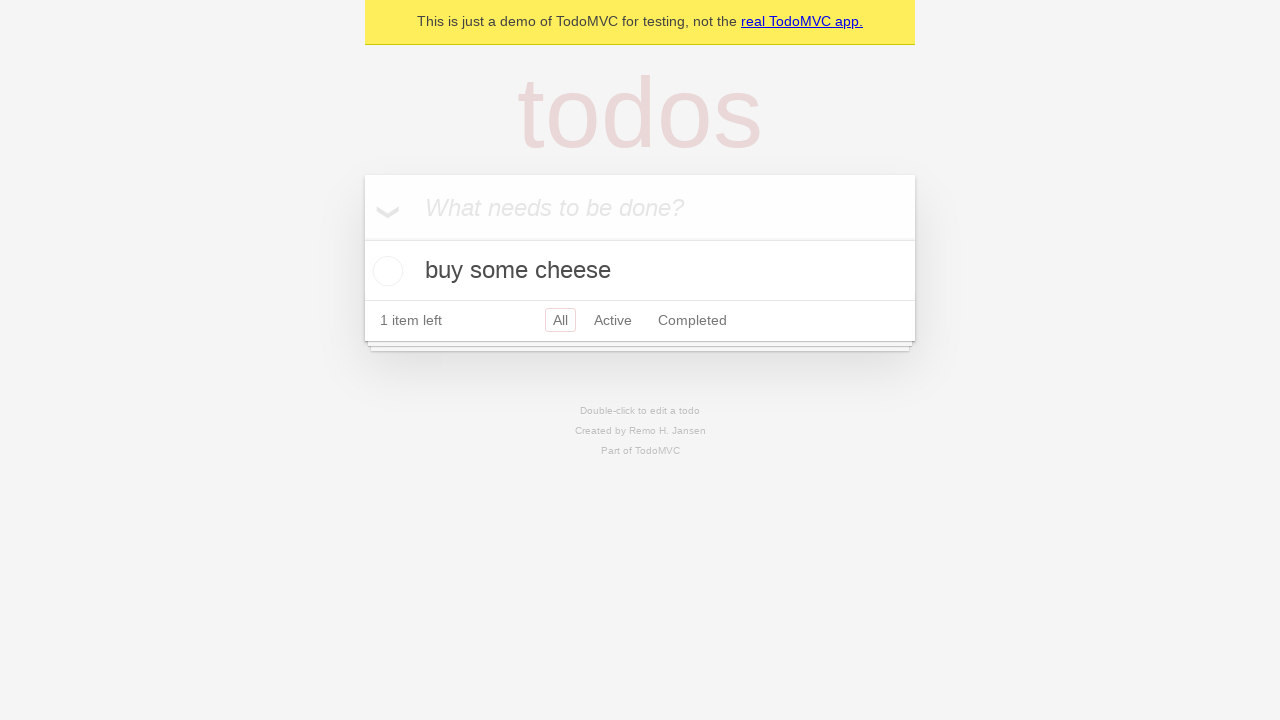

Filled todo input with 'feed the cat' on internal:attr=[placeholder="What needs to be done?"i]
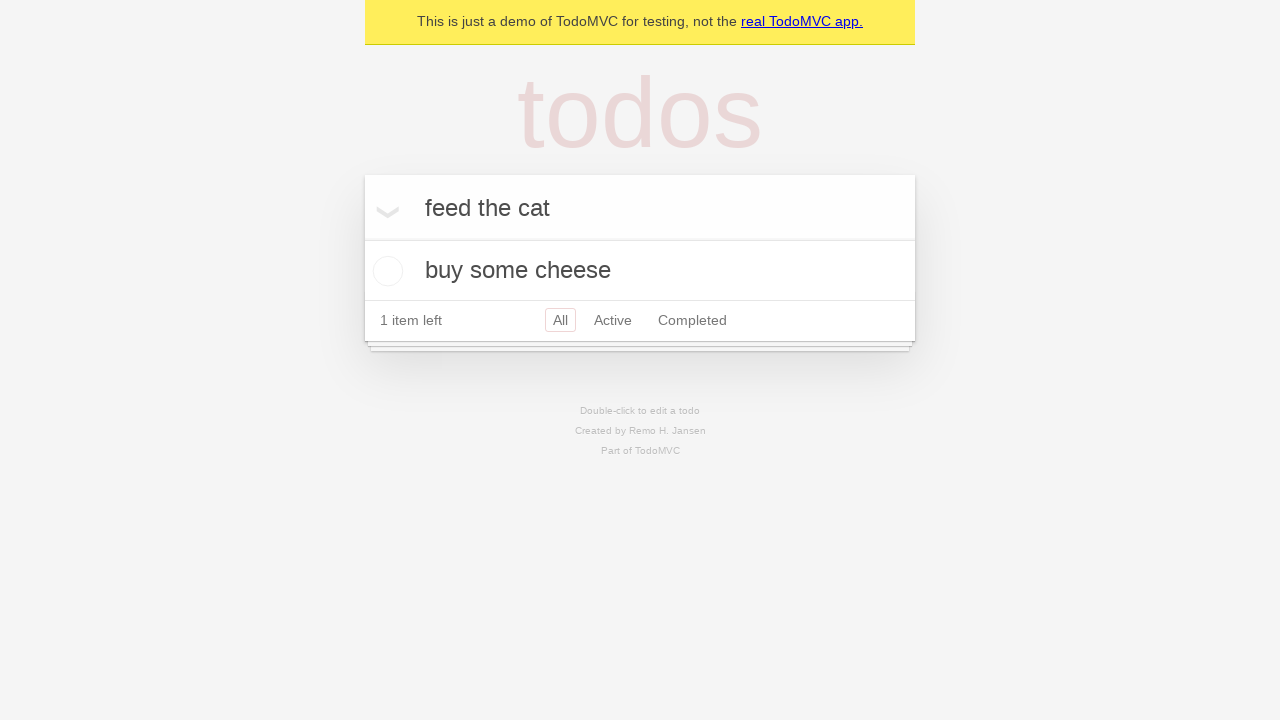

Pressed Enter to create second todo on internal:attr=[placeholder="What needs to be done?"i]
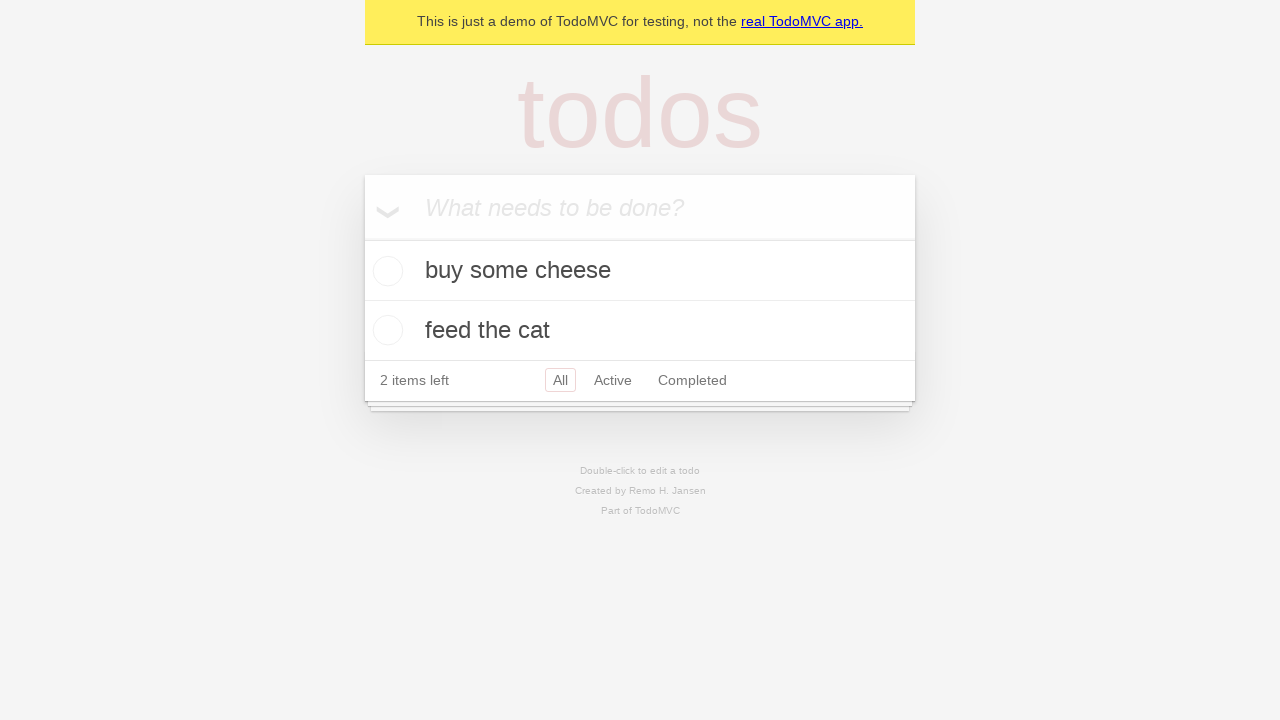

Filled todo input with 'book a doctors appointment' on internal:attr=[placeholder="What needs to be done?"i]
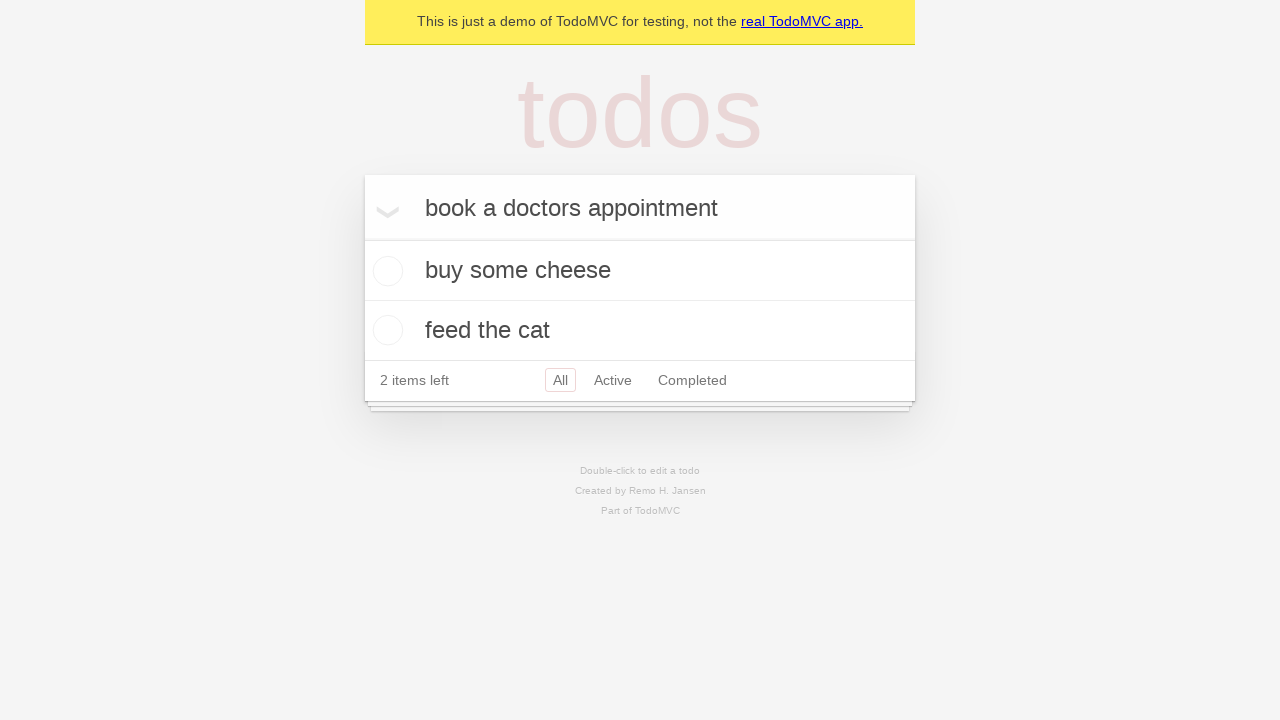

Pressed Enter to create third todo on internal:attr=[placeholder="What needs to be done?"i]
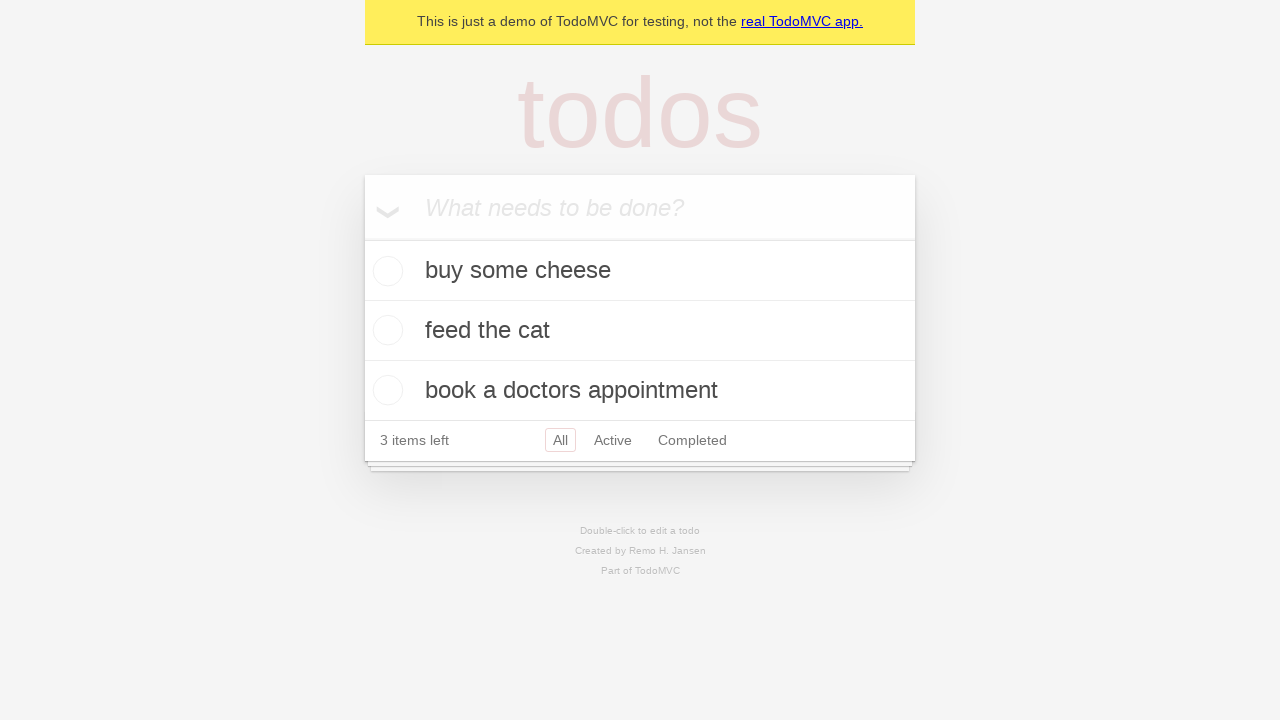

Clicked Active filter link at (613, 440) on internal:role=link[name="Active"i]
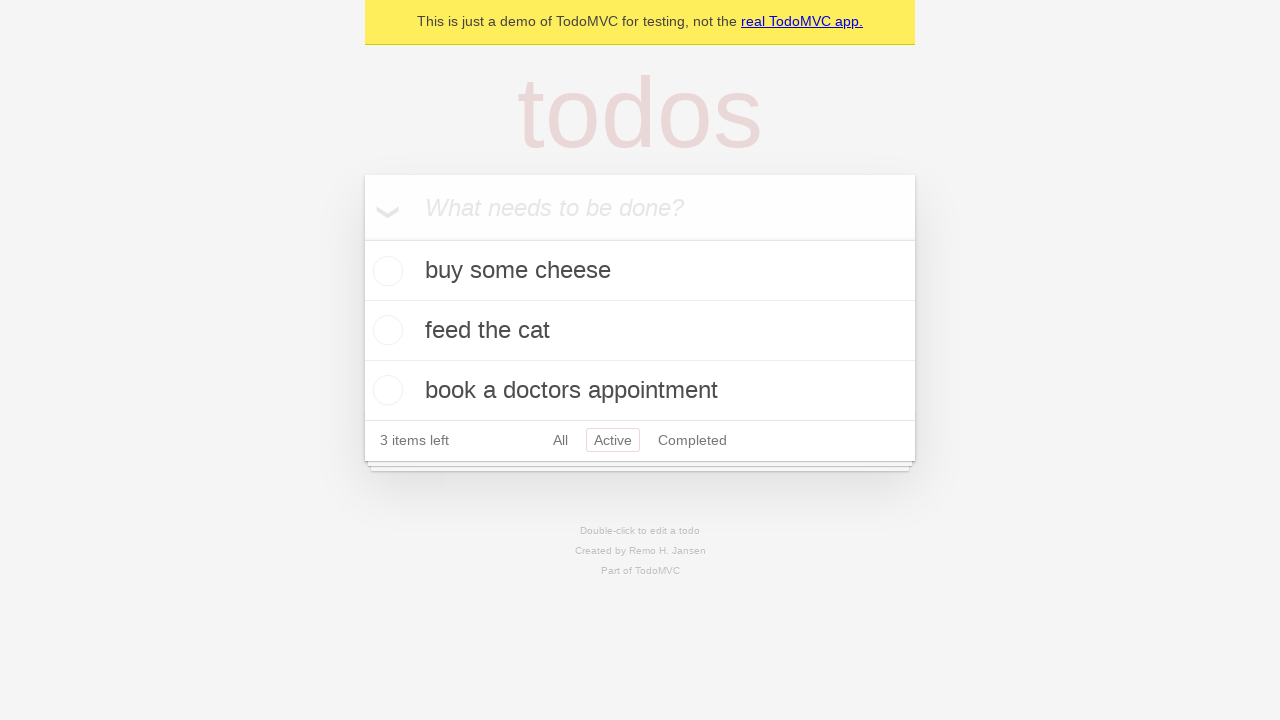

Clicked Completed filter link to verify highlight changes at (692, 440) on internal:role=link[name="Completed"i]
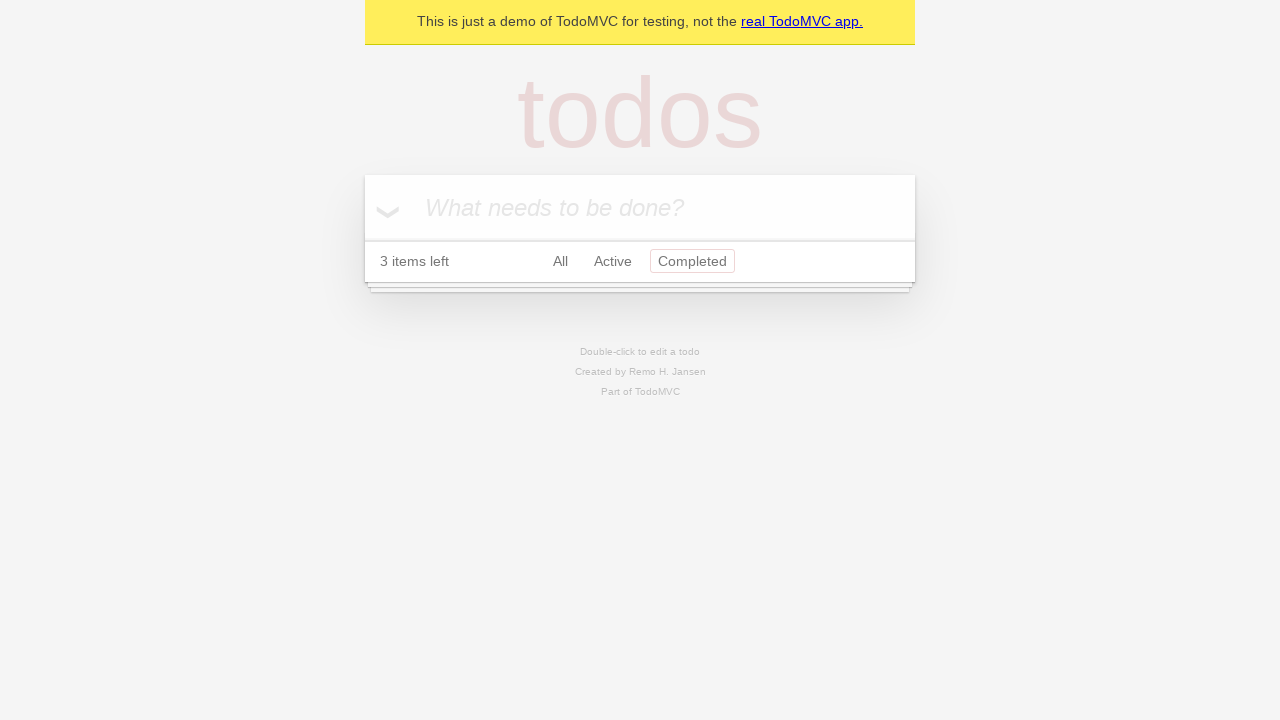

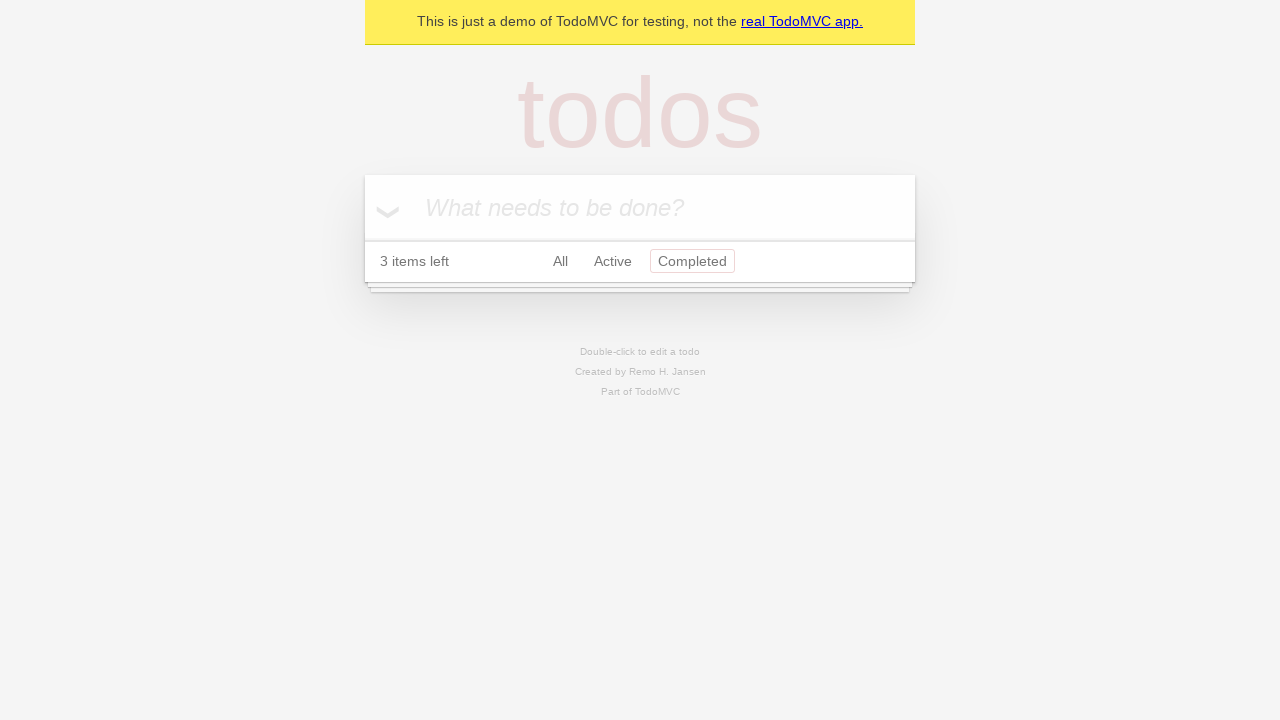